Tests handling of a prompt alert by navigating to the prompt section, entering text, and accepting the dialog

Starting URL: https://demo.automationtesting.in/Alerts.html

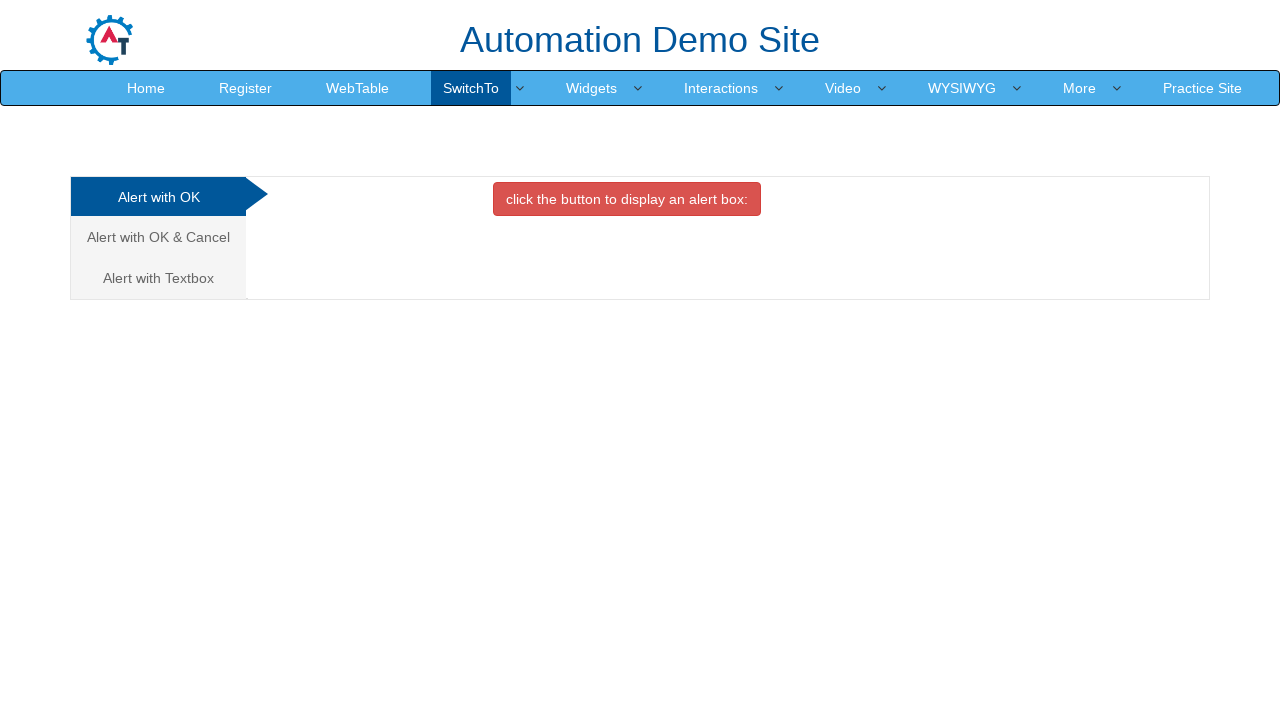

Clicked on the Prompt Alert tab at (158, 278) on (//a[@class='analystic'])[3]
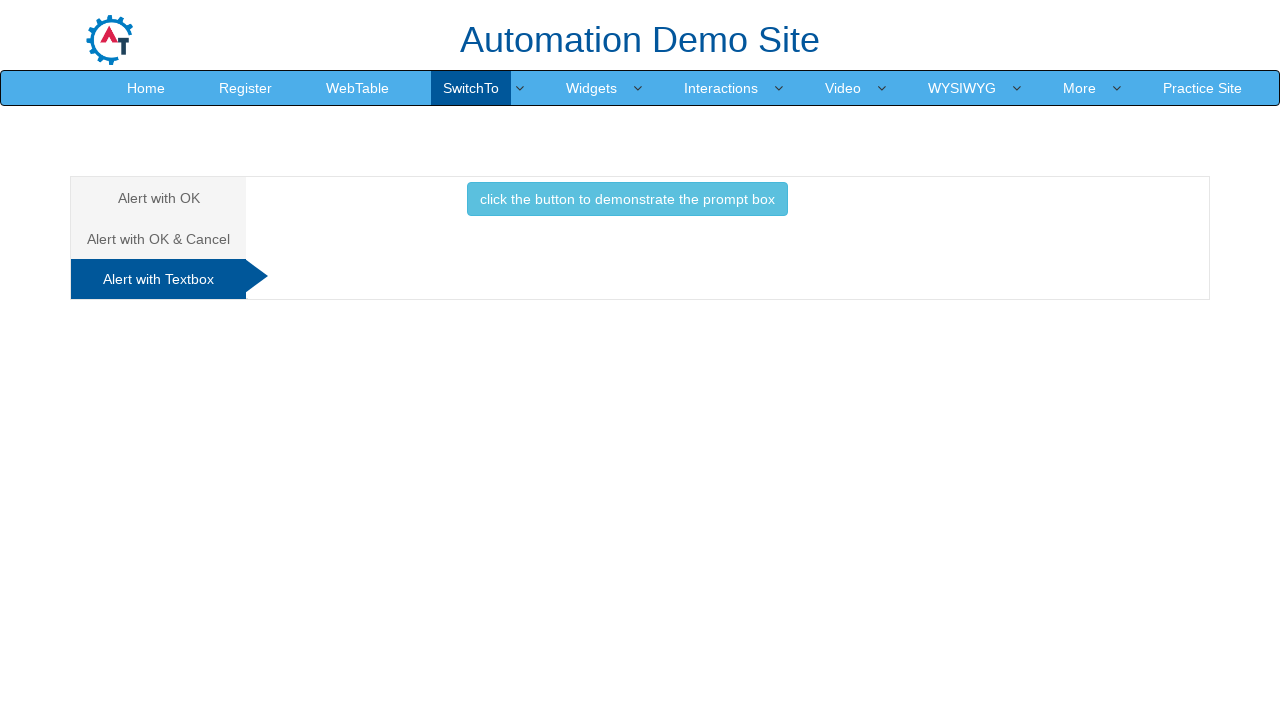

Set up dialog handler to accept prompt with text 'Hello'
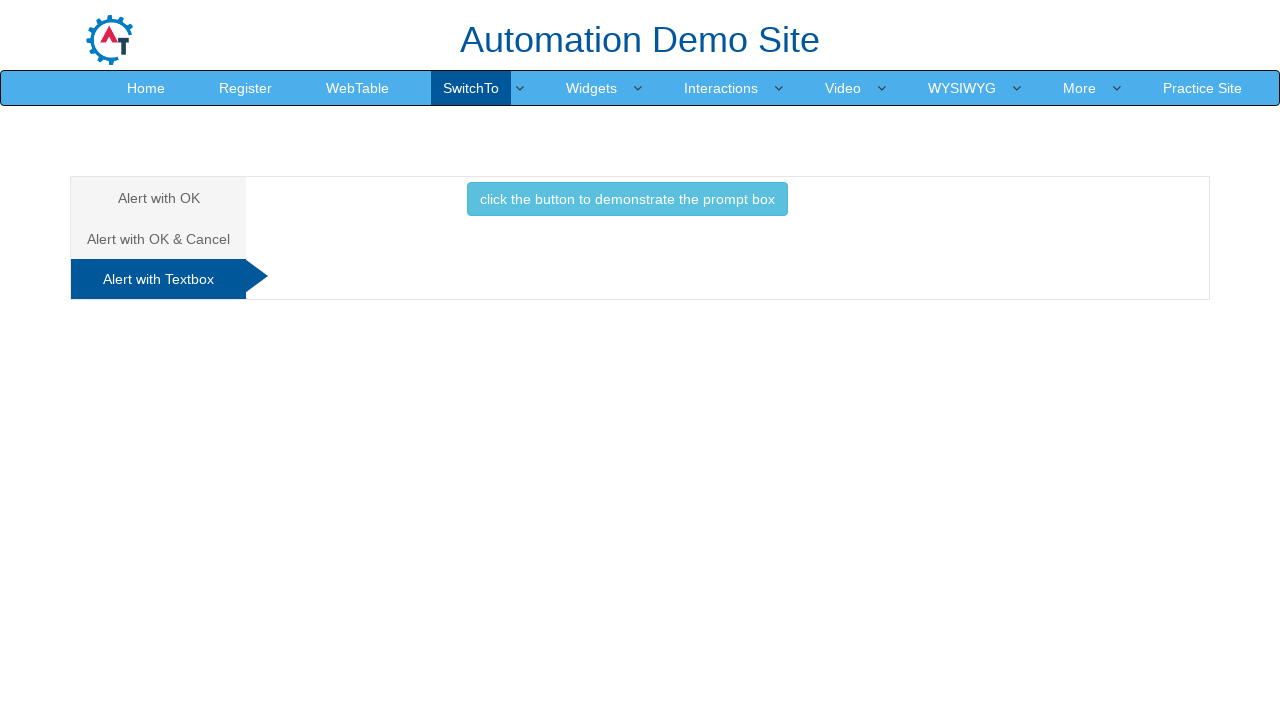

Clicked button to trigger prompt alert dialog at (627, 199) on xpath=//button[@class='btn btn-info']
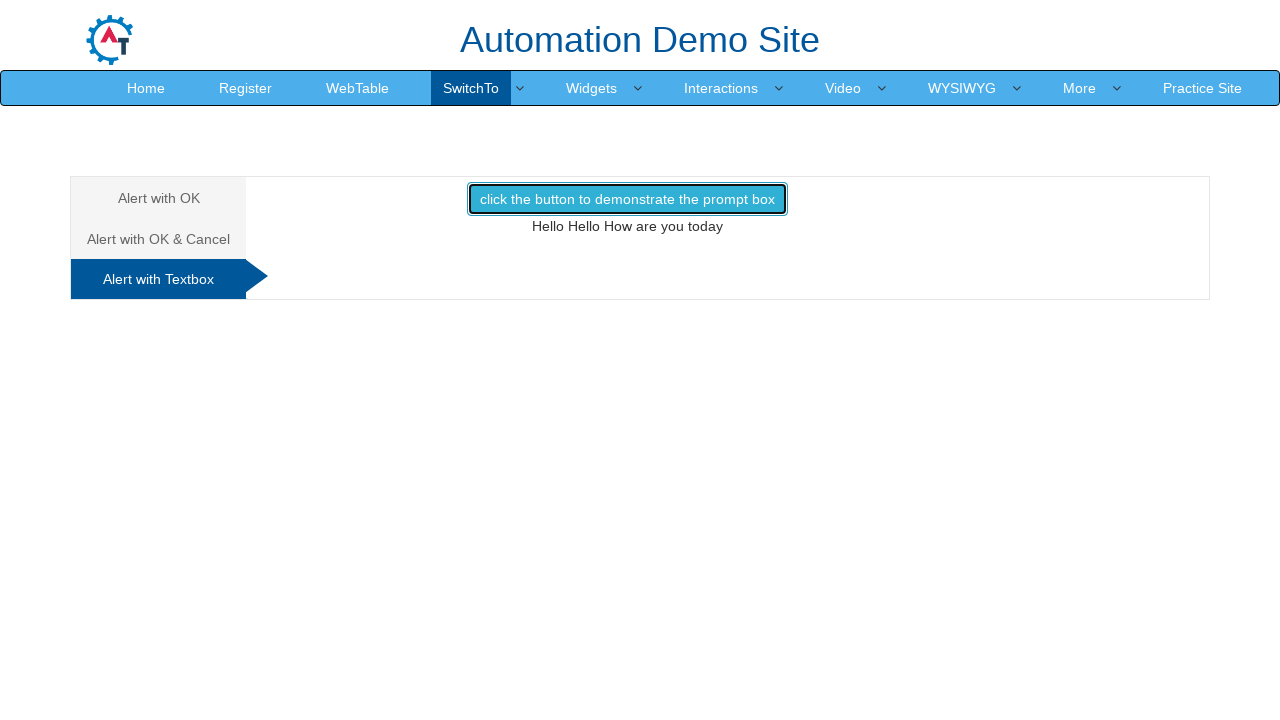

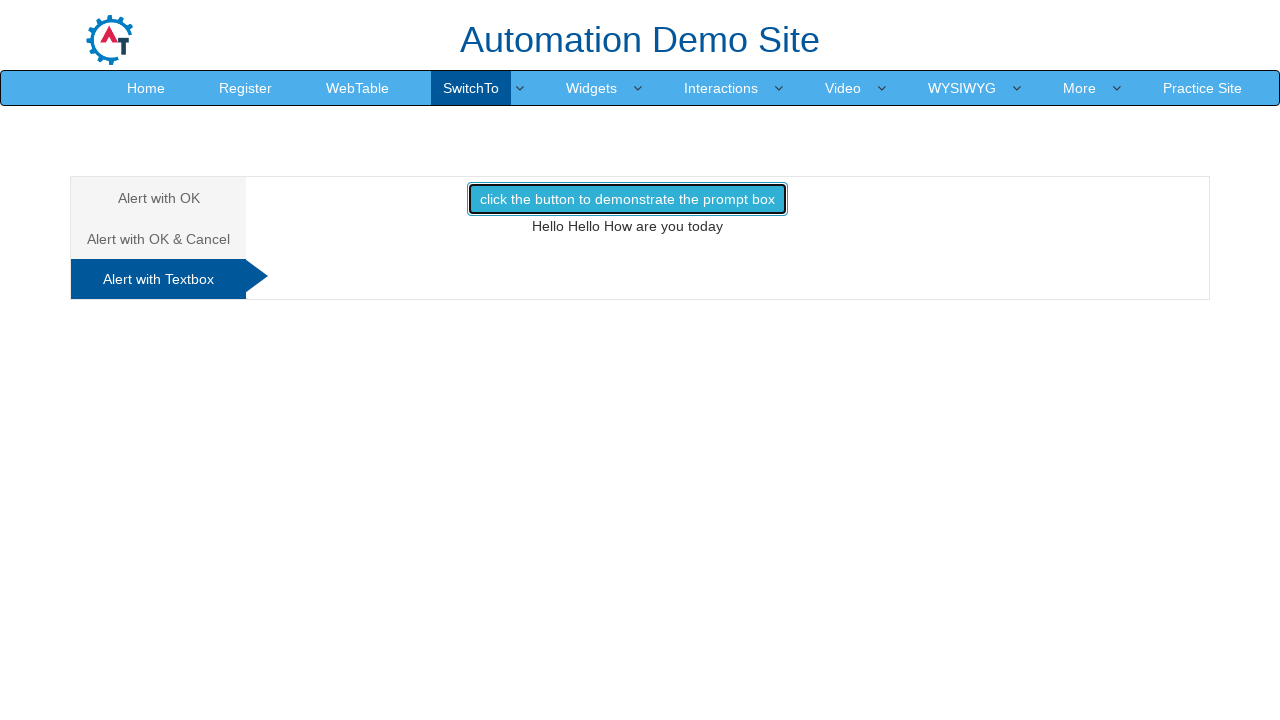